Tests completing a purchase and clicking the OK confirmation button after a successful order with valid data.

Starting URL: https://www.demoblaze.com/index.html

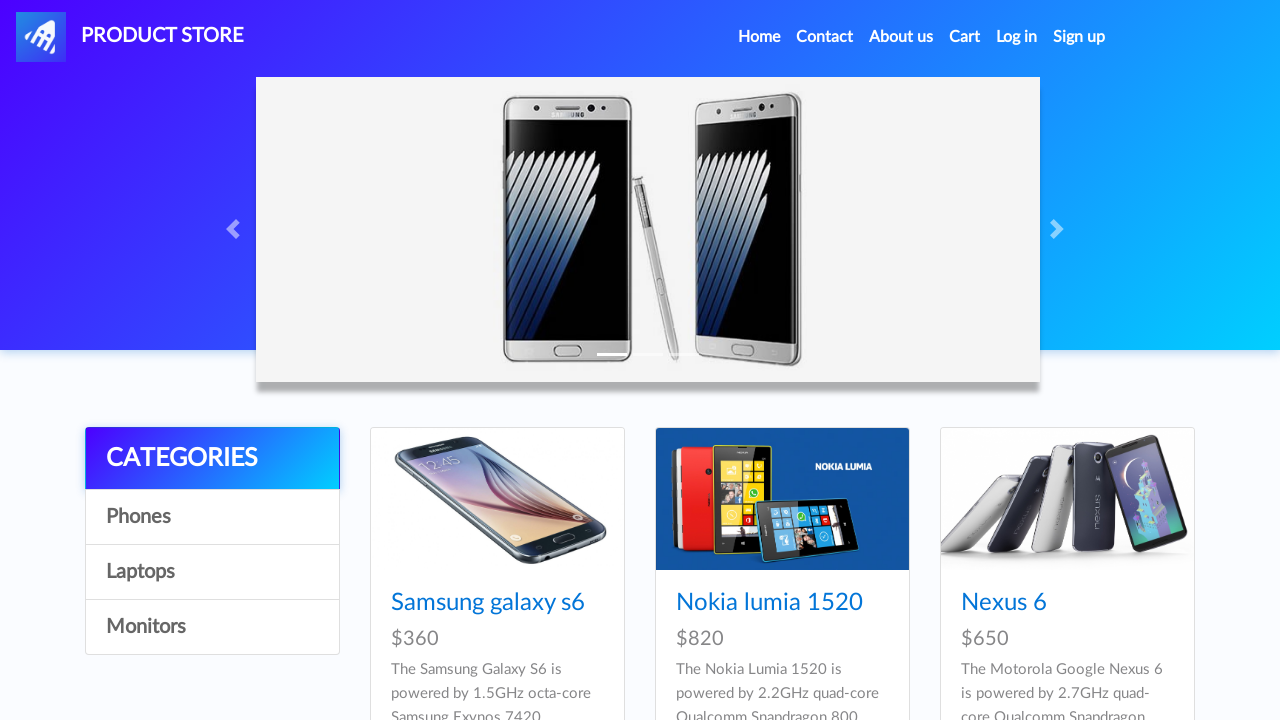

Waited 5 seconds for page to load
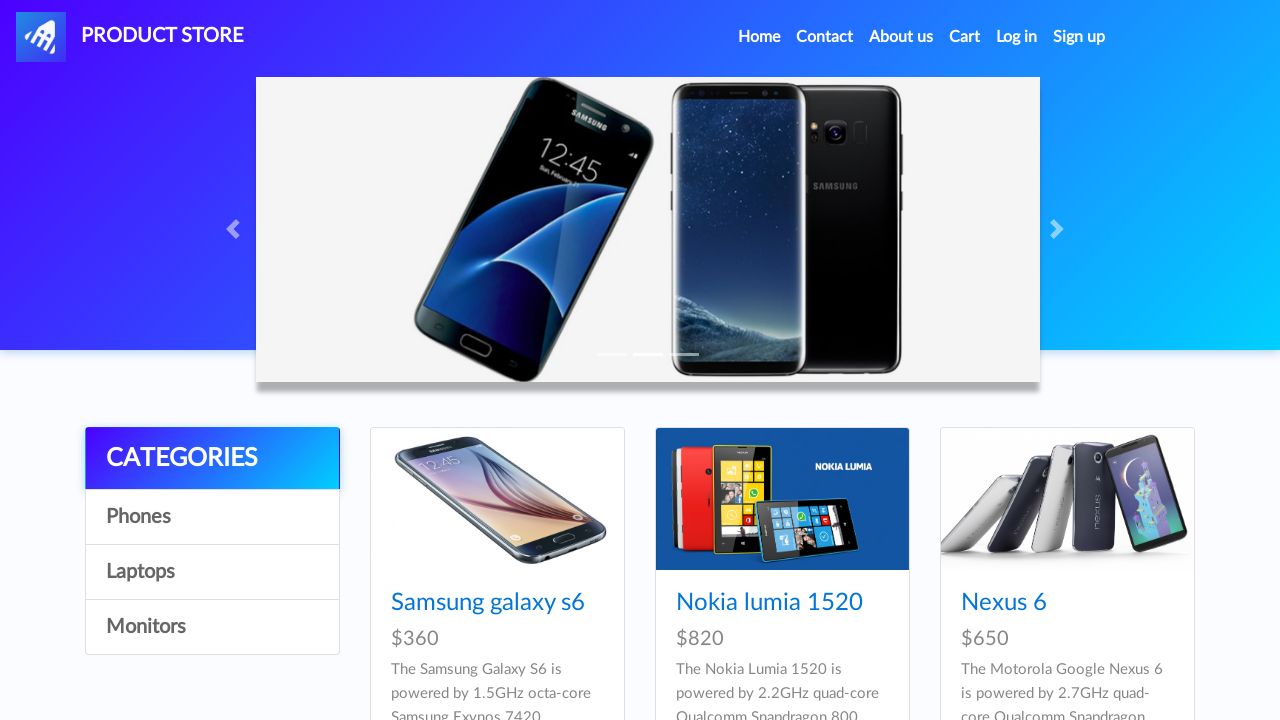

Clicked the fifth product in the catalog at (752, 361) on xpath=//*[@id="tbodyid"]/div[5]/div/div/h4/a
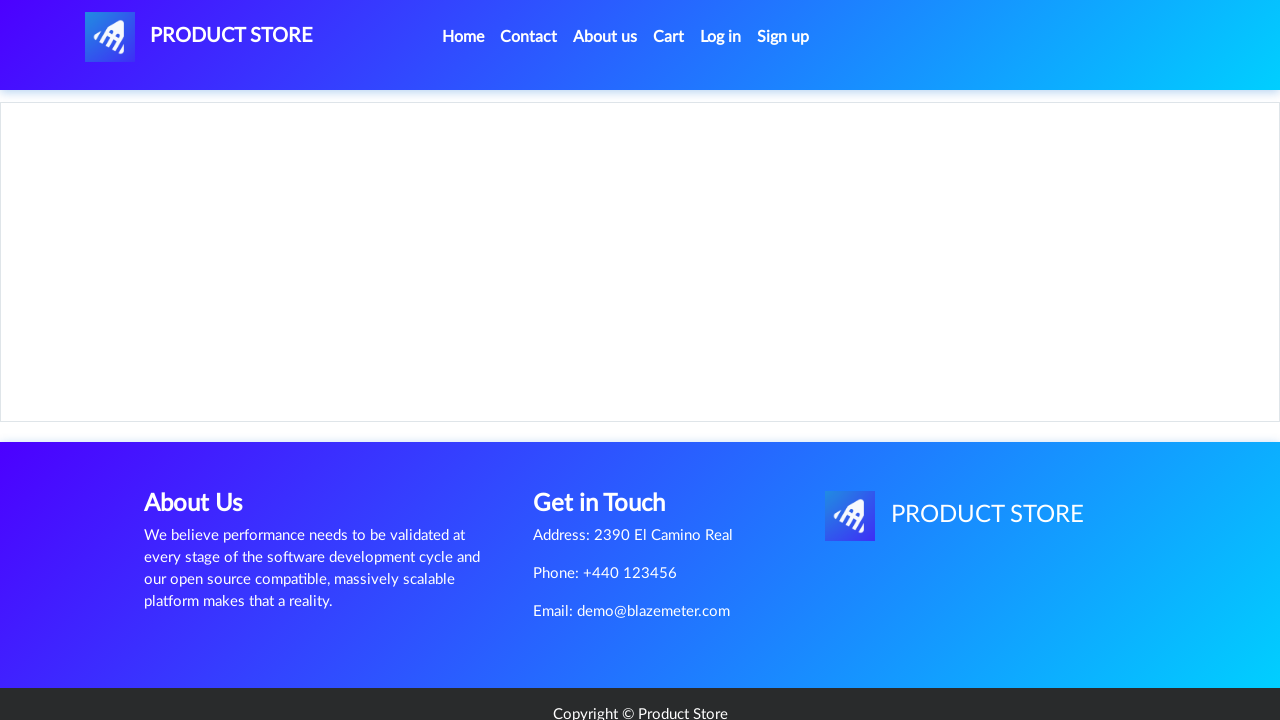

Waited 5 seconds for product page to load
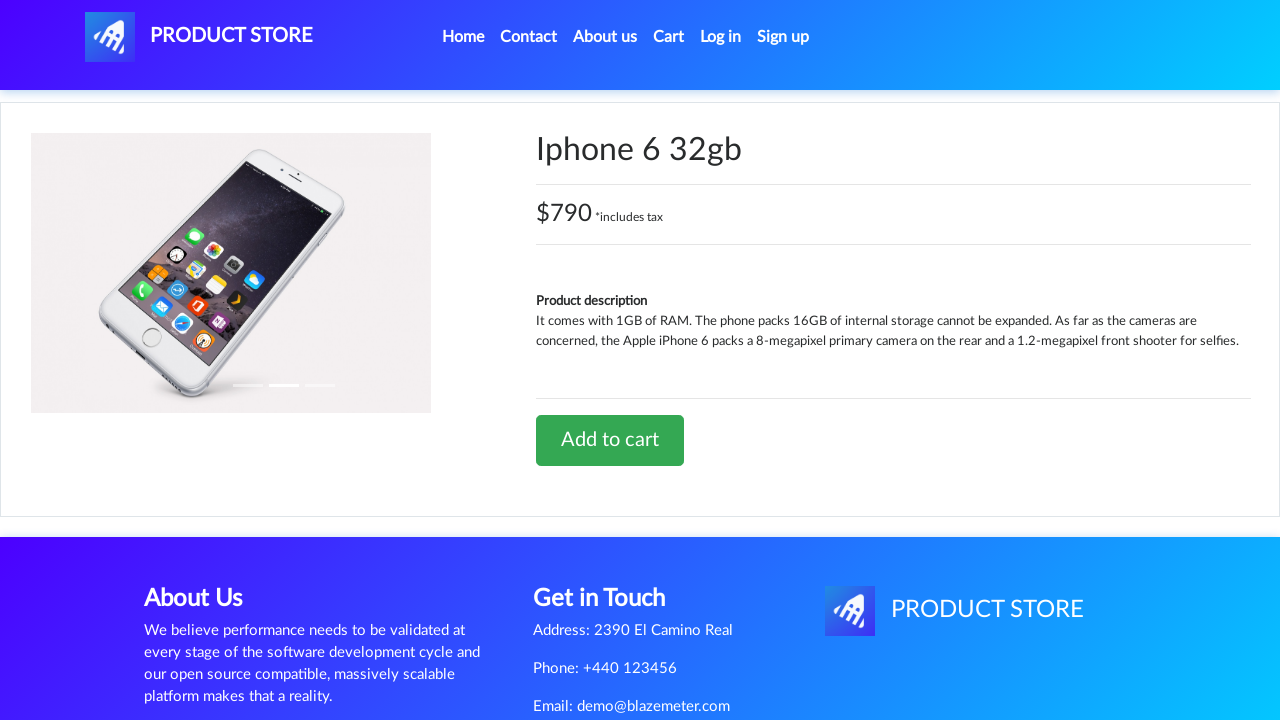

Clicked 'Add to cart' button at (610, 440) on xpath=//*[@id="tbodyid"]/div[2]/div/a
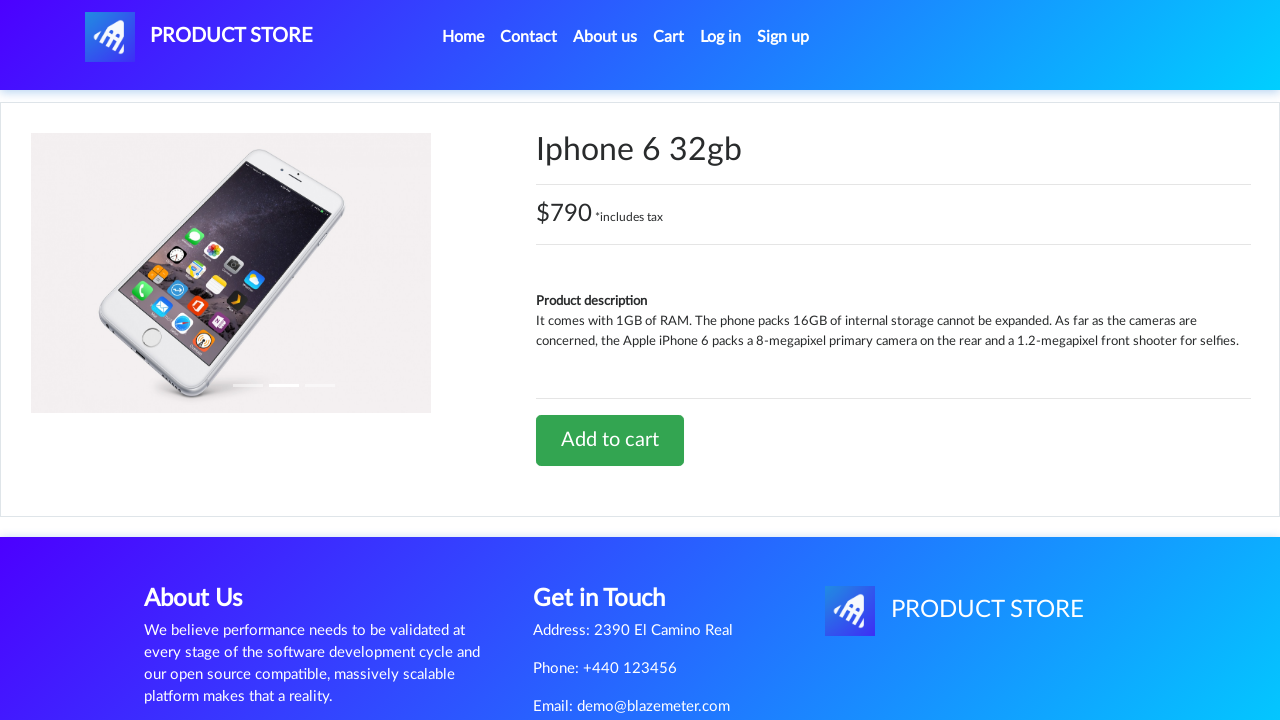

Set up dialog handler to accept alerts
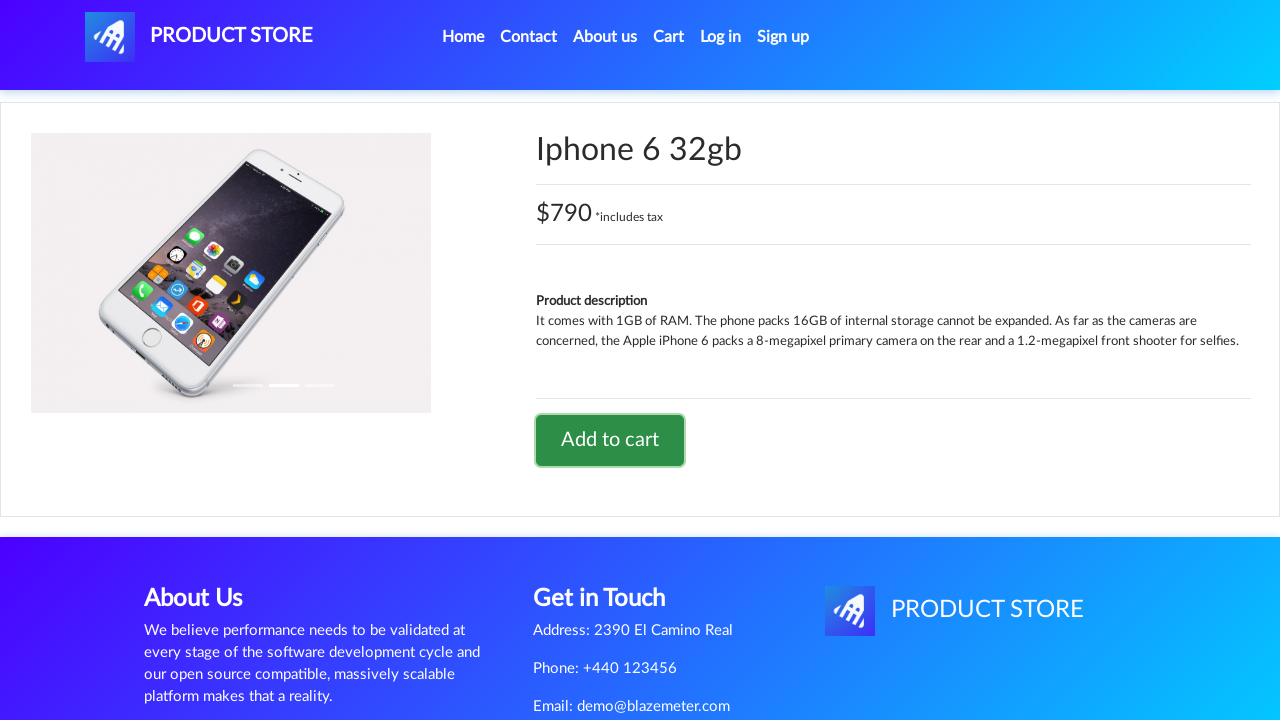

Waited 5 seconds for alert to be processed
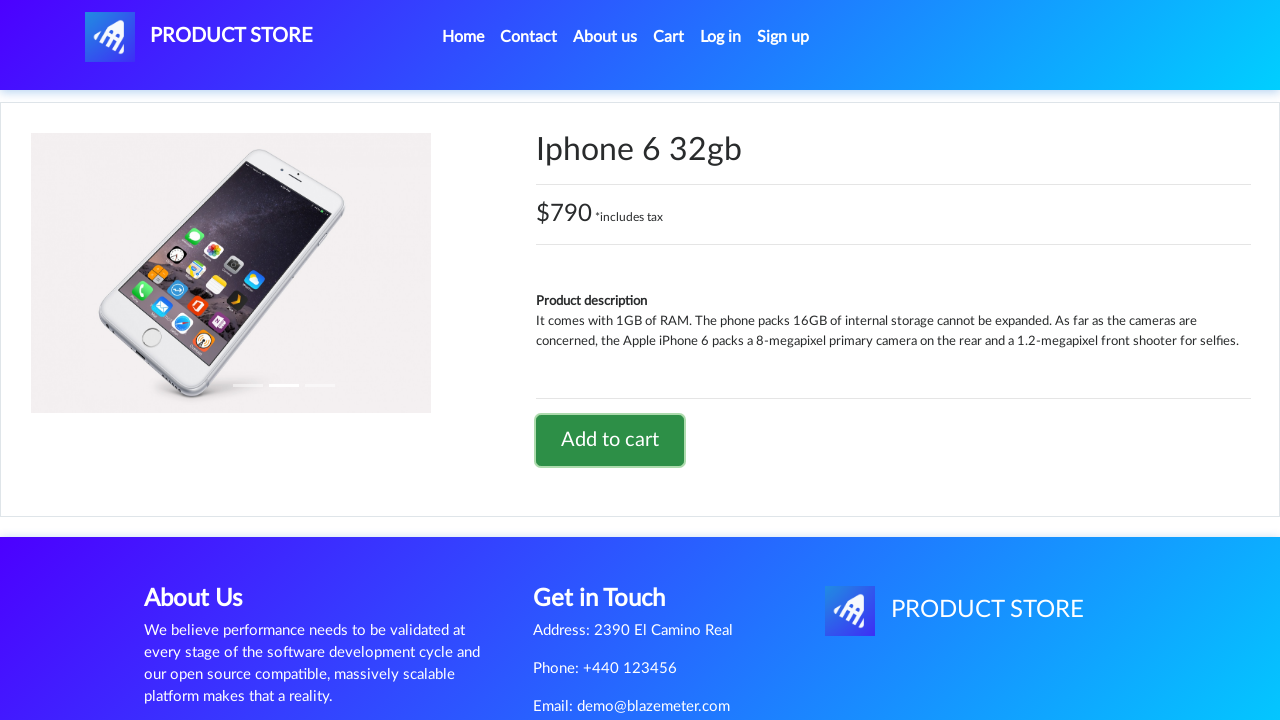

Clicked cart link to navigate to shopping cart at (669, 37) on xpath=//*[@id="cartur"]
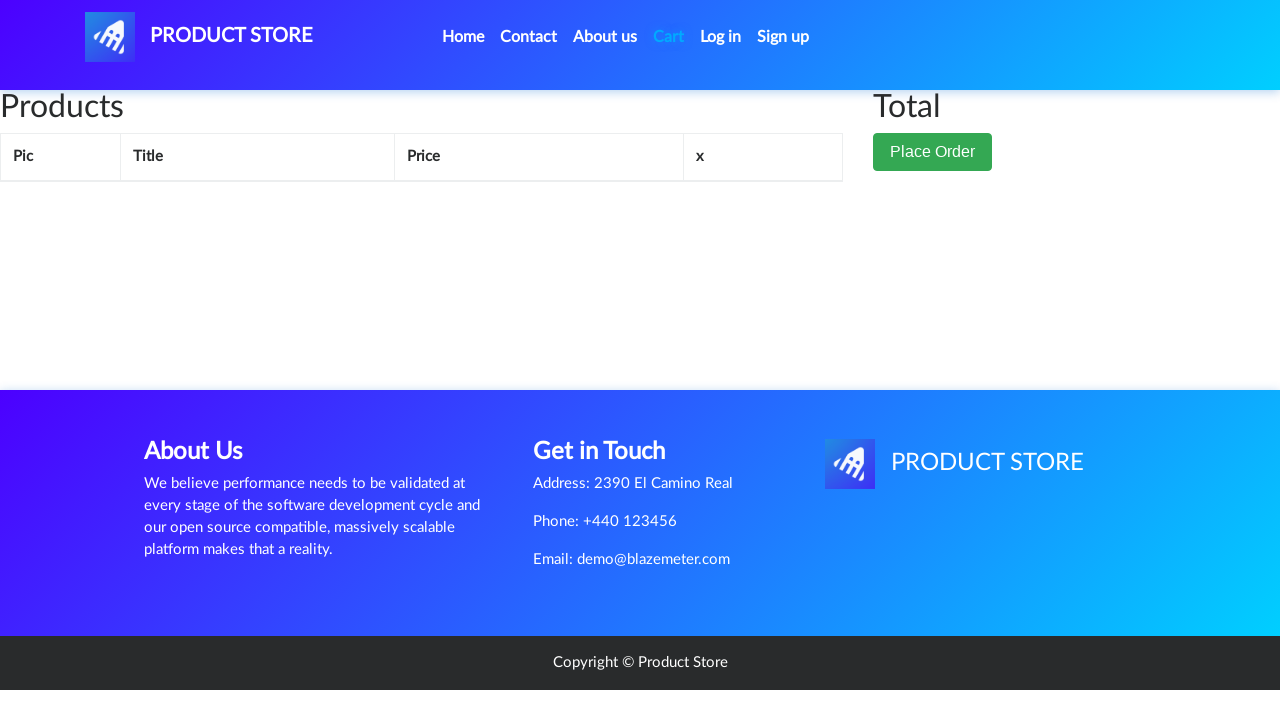

Waited 4 seconds for cart page to load
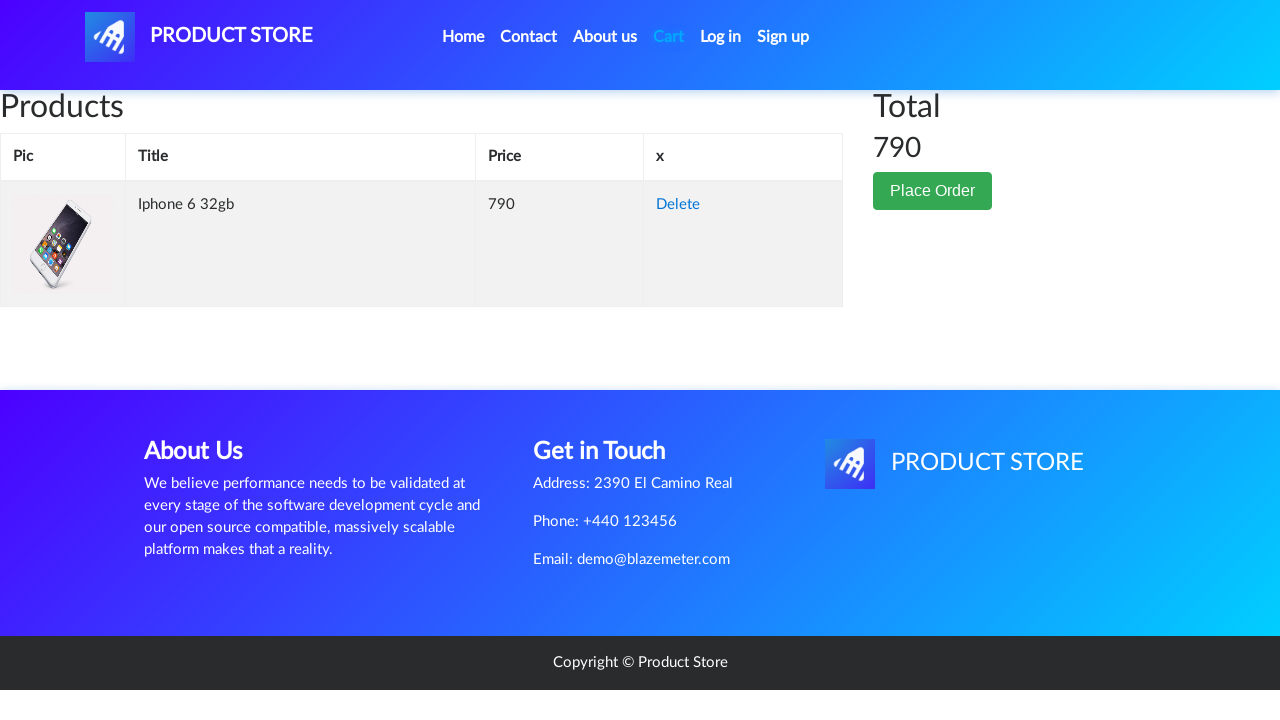

Clicked 'Place Order' button at (933, 191) on xpath=//*[@id="page-wrapper"]/div/div[2]/button
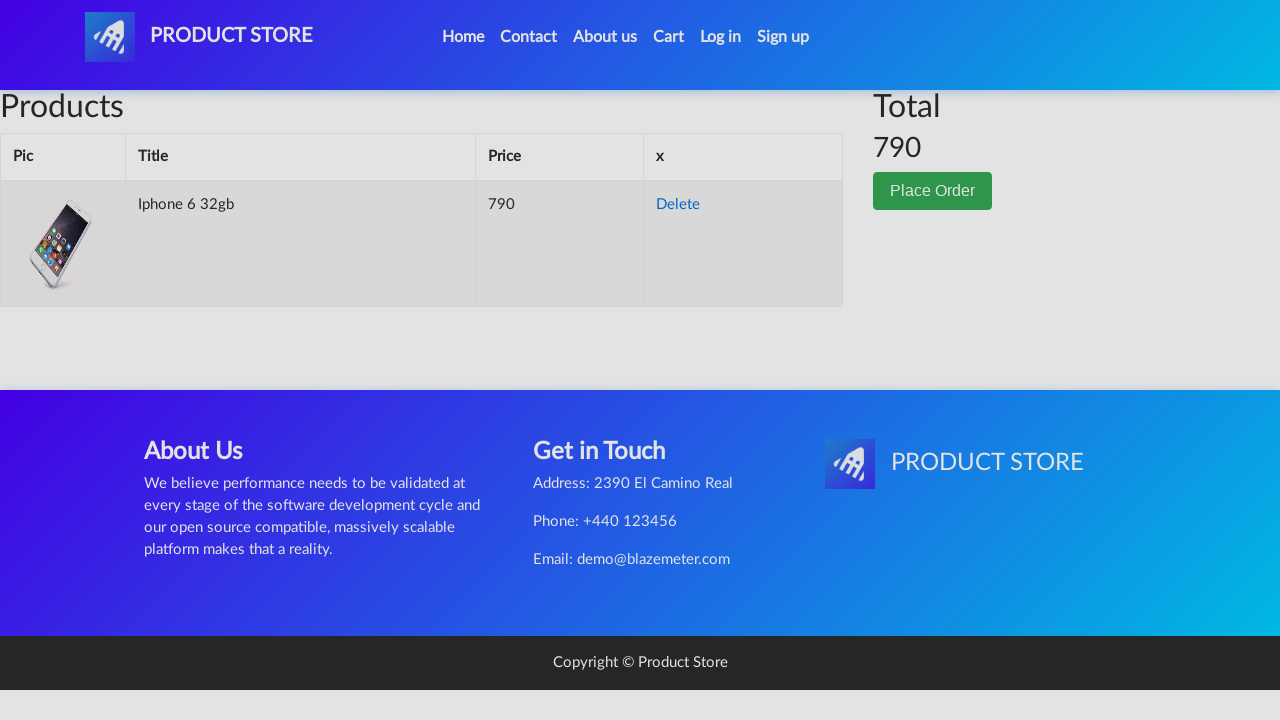

Waited 5 seconds for order form to load
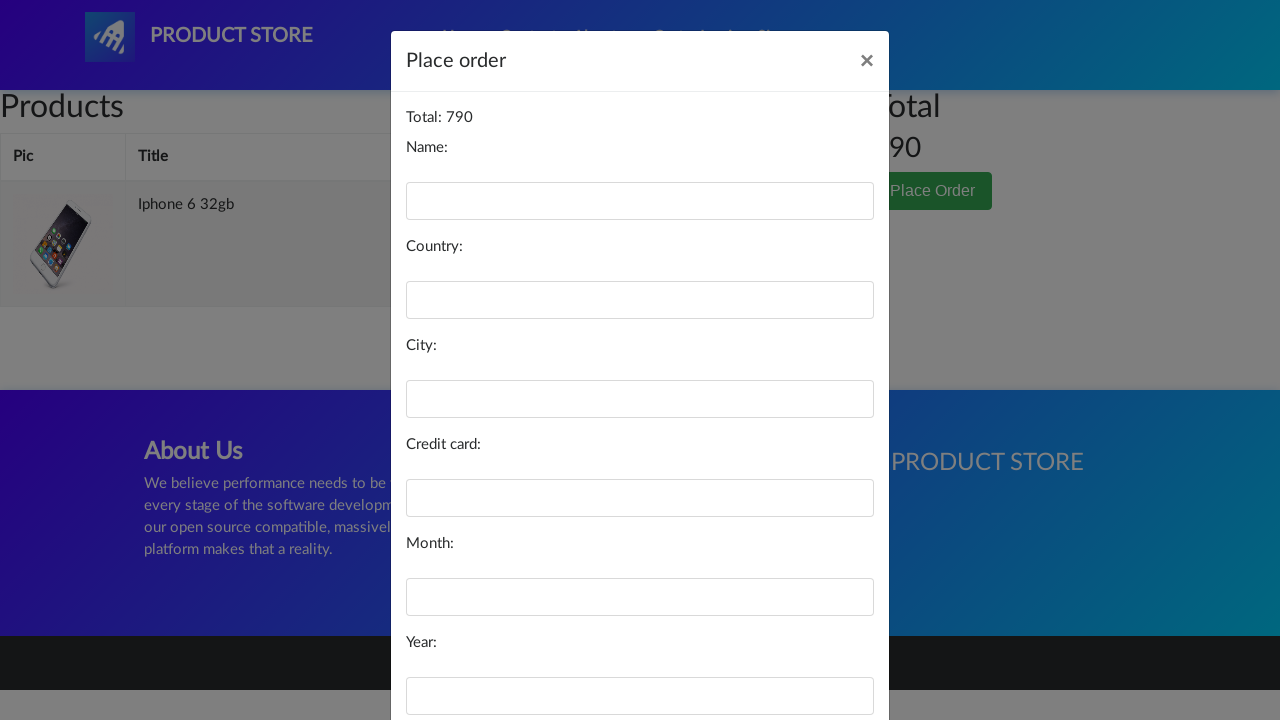

Filled name field with 'nir_peled' on //*[@id="name"]
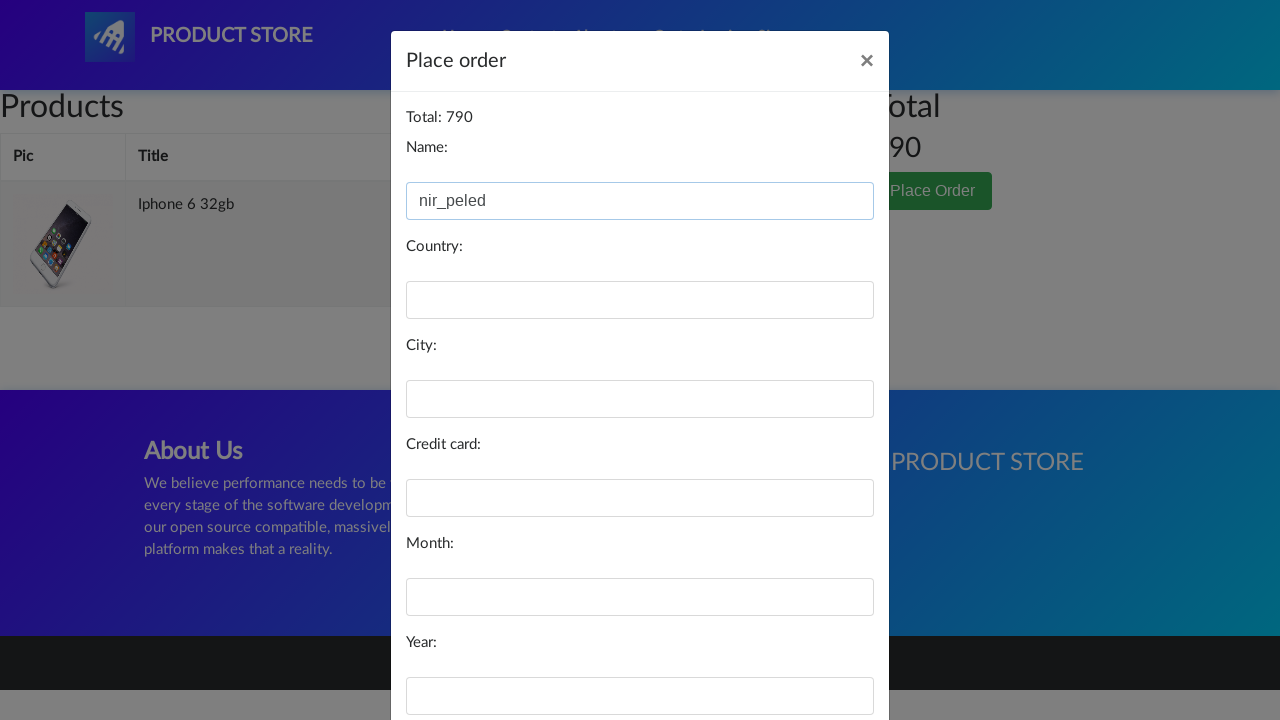

Filled country field with 'israel' on //*[@id="country"]
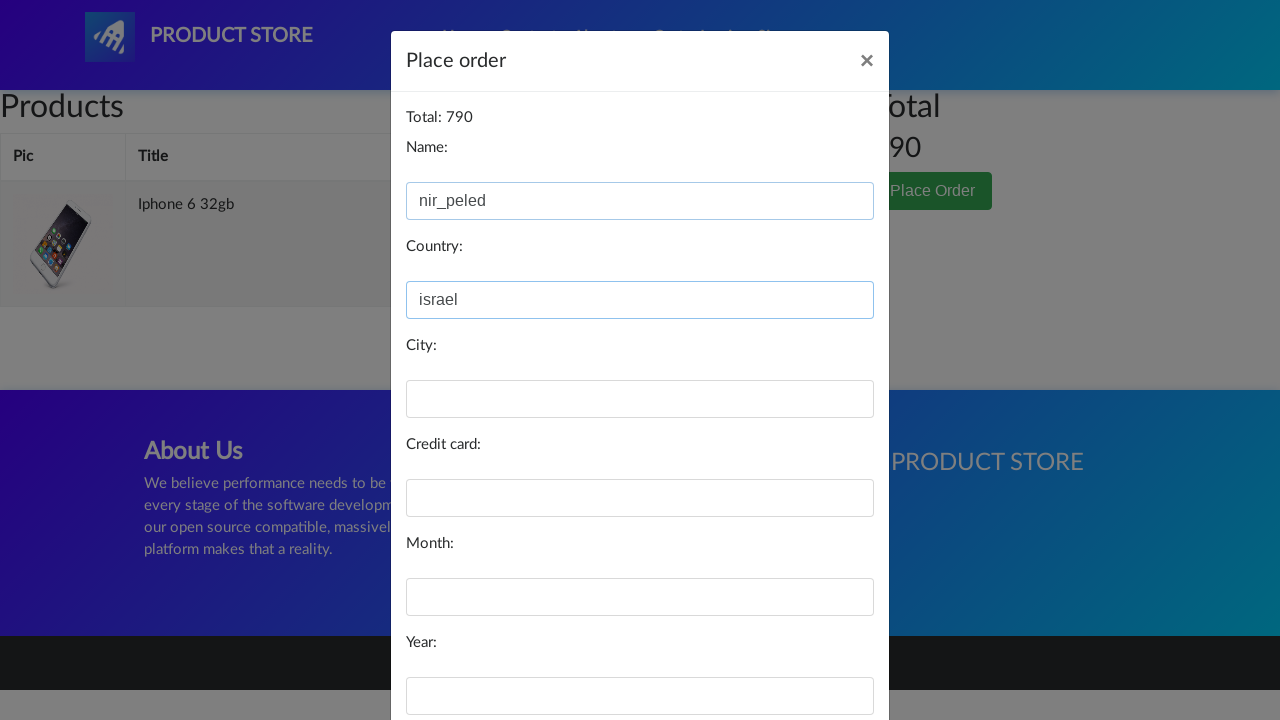

Filled city field with 'shoam' on //*[@id="city"]
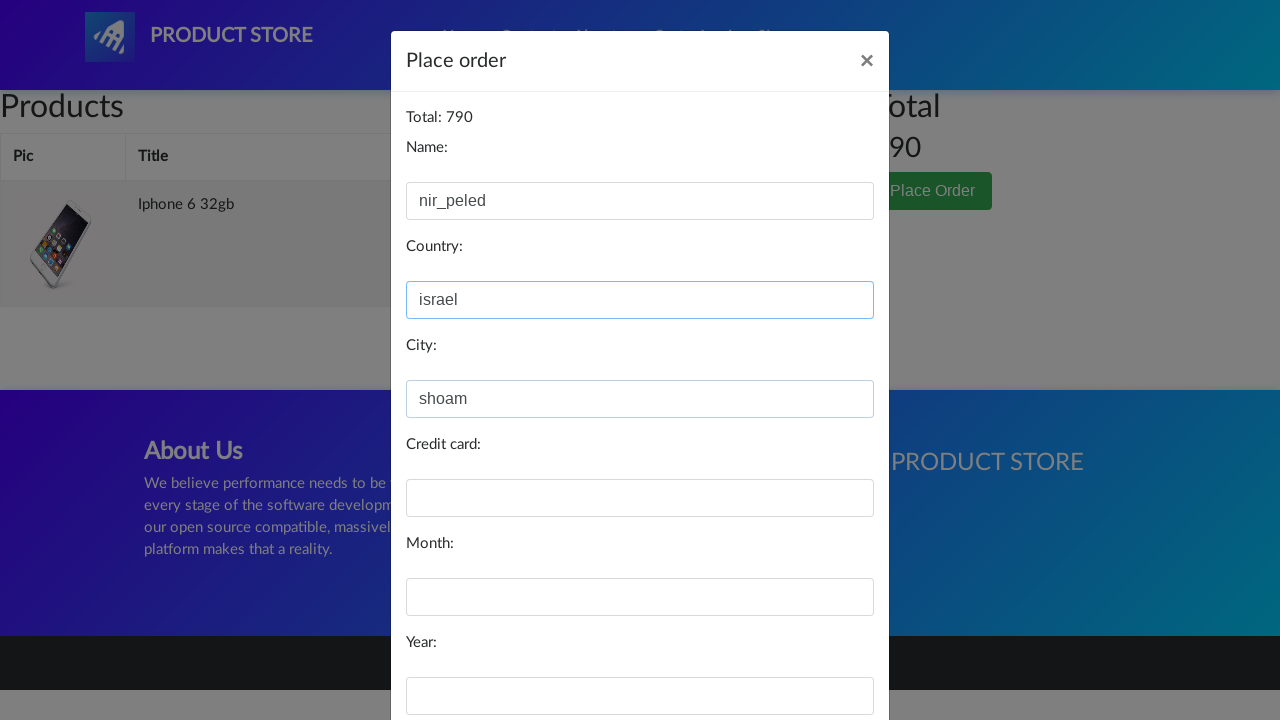

Filled card field with credit card number on //*[@id="card"]
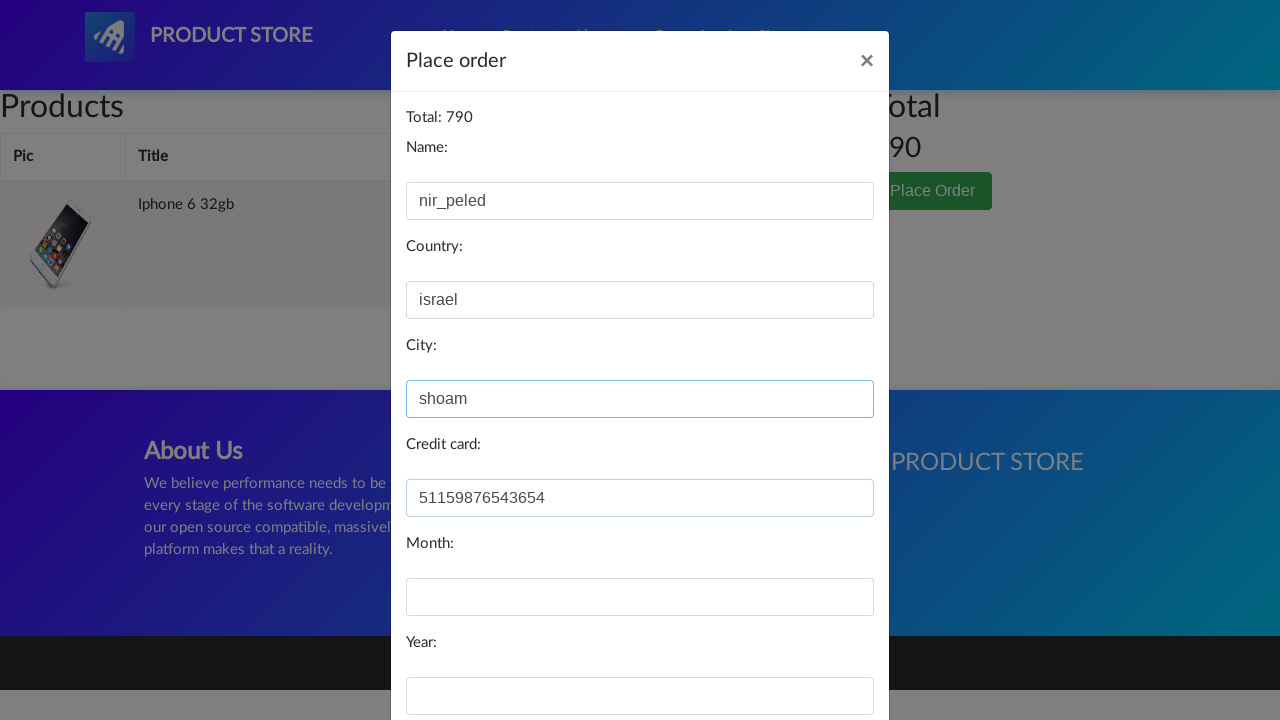

Filled month field with '14.6' on //*[@id="month"]
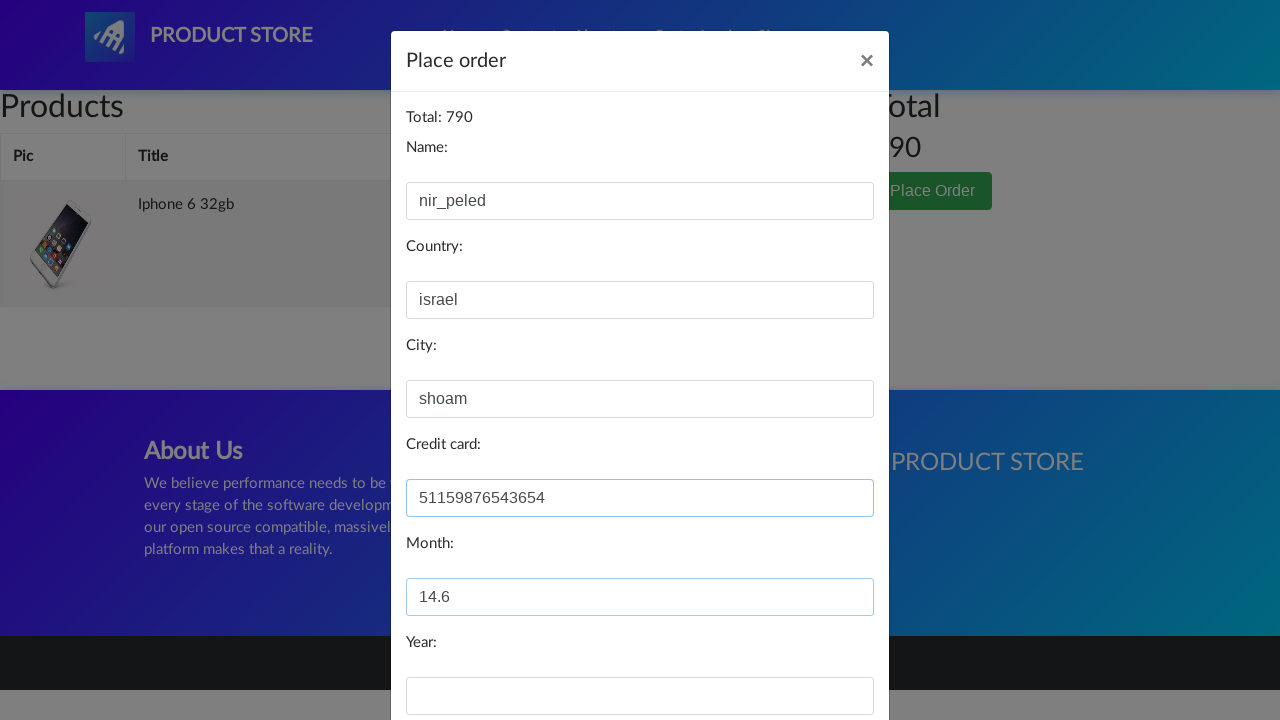

Filled year field with '2001' on //*[@id="year"]
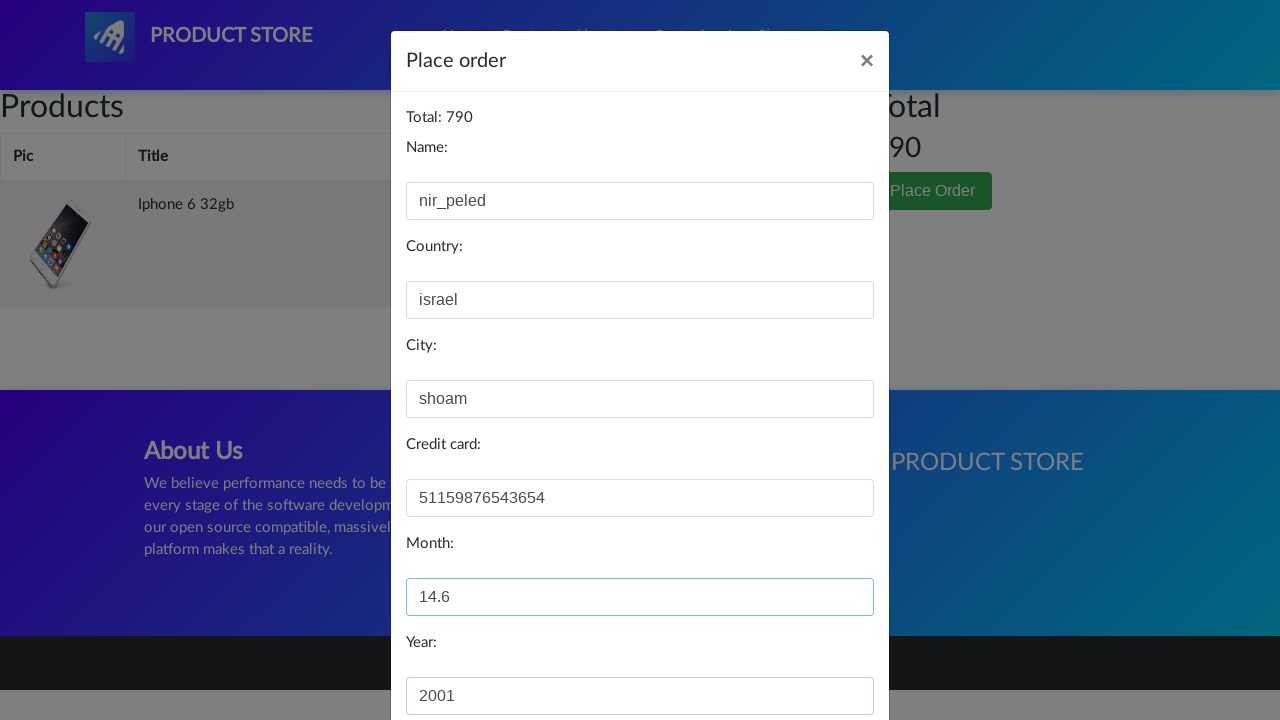

Waited 3 seconds before clicking purchase button
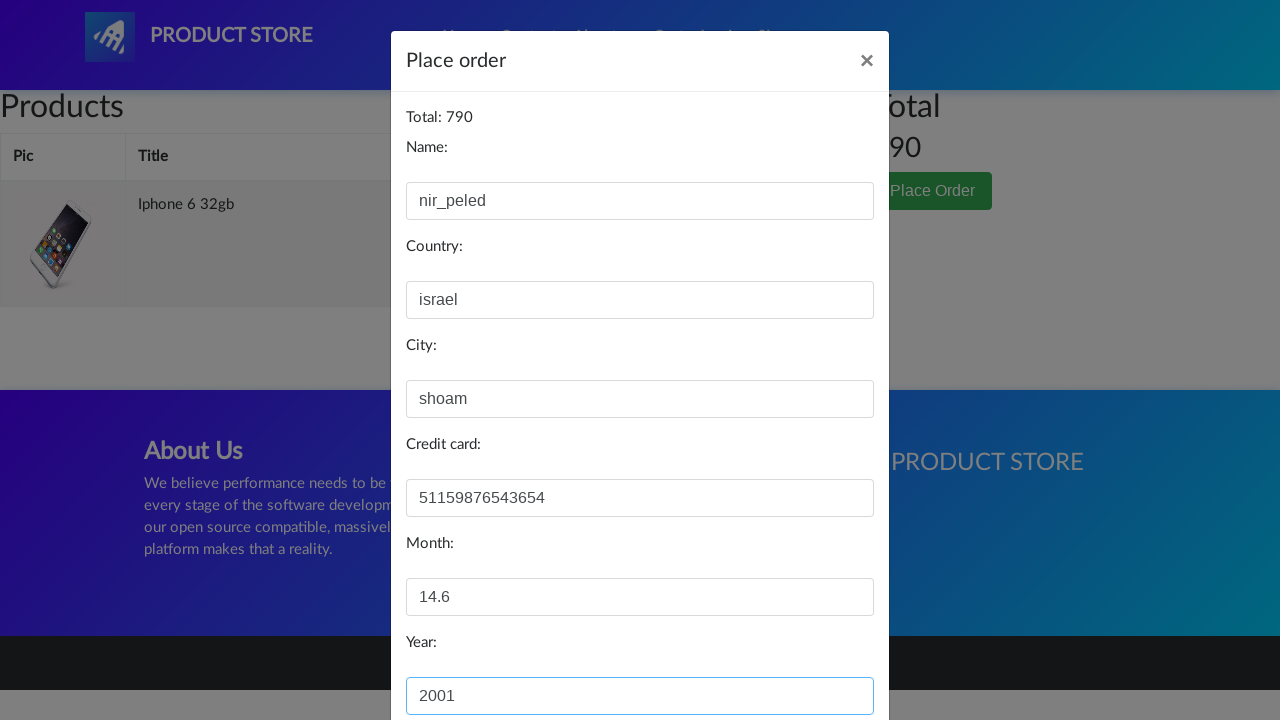

Clicked 'Purchase' button to submit order at (823, 655) on xpath=//*[@id="orderModal"]/div/div/div[3]/button[2]
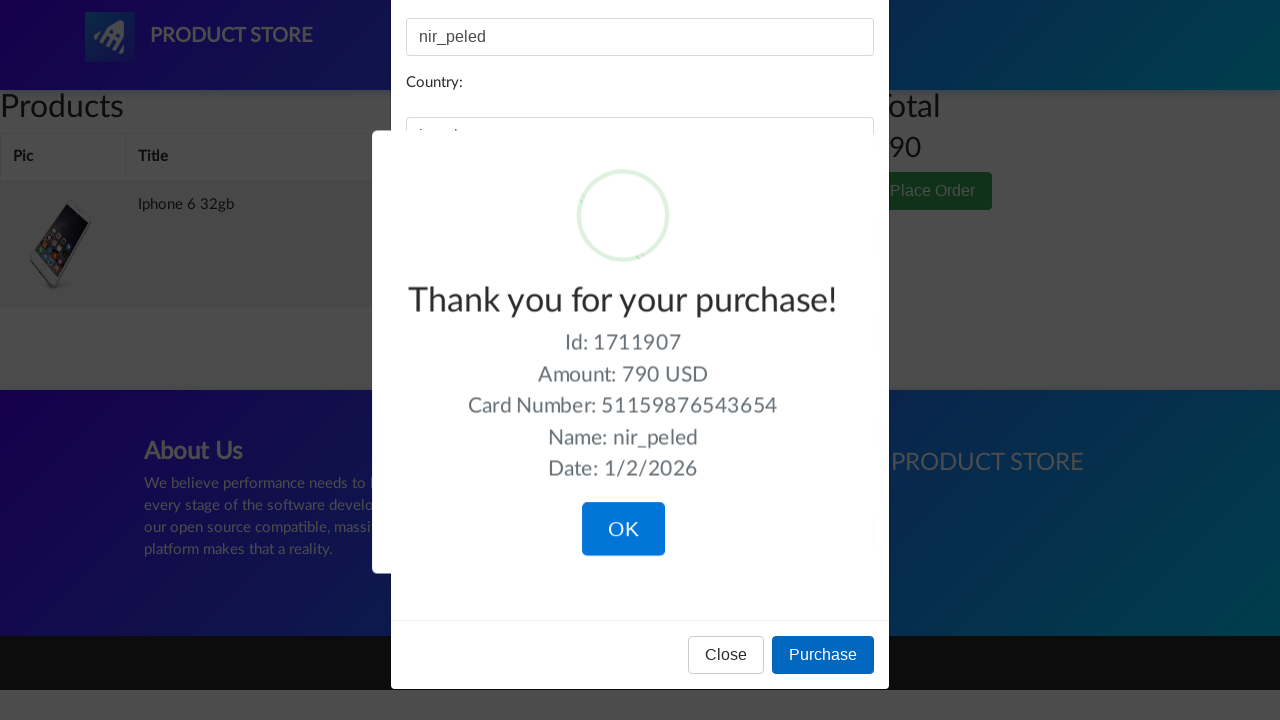

Waited 3 seconds for order confirmation
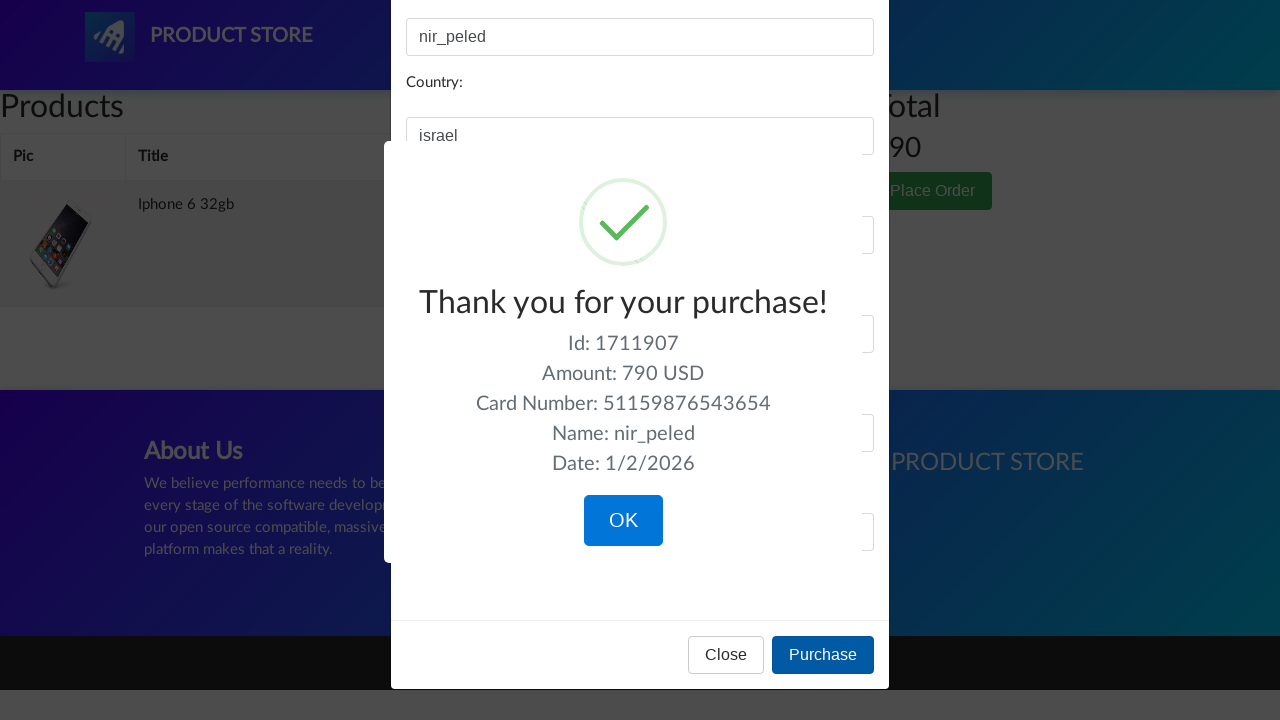

Clicked OK button on successful order confirmation dialog at (623, 521) on xpath=/html/body/div[10]/div[7]/div/button
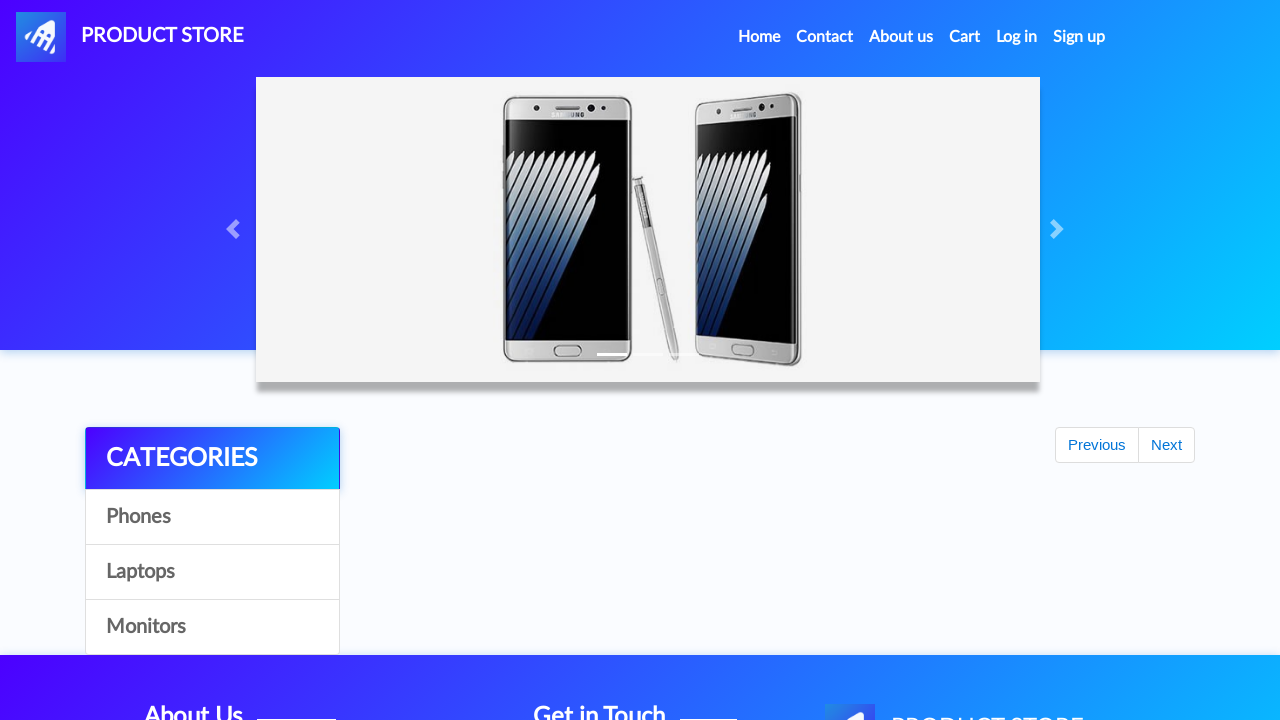

Waited 4 seconds after confirming order completion
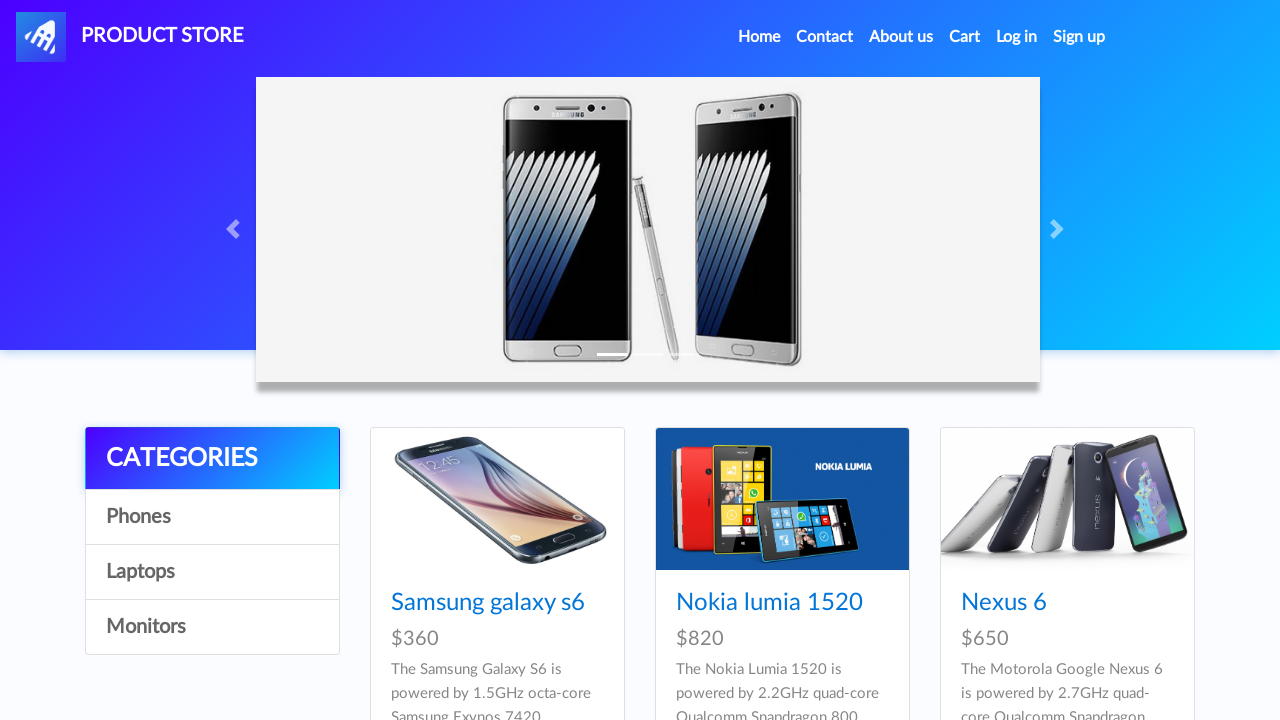

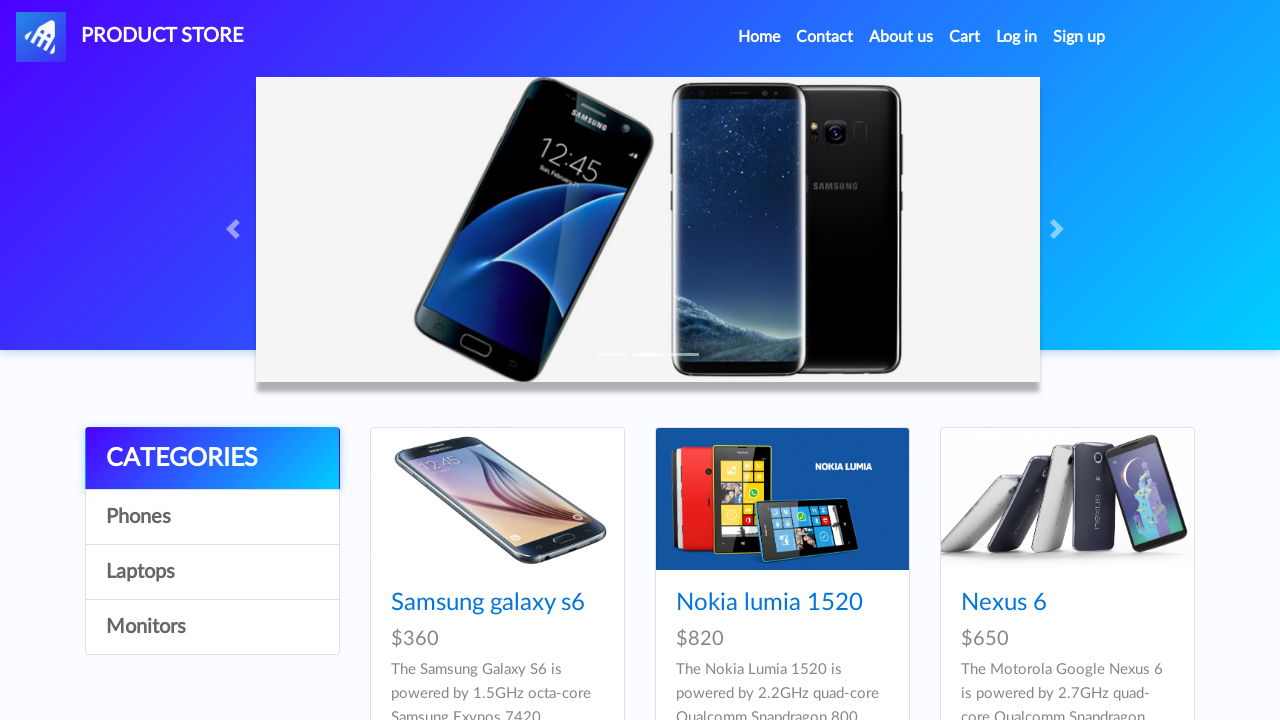